Tests page scrolling functionality by navigating to hotels.com and scrolling to the bottom of the page using JavaScript execution.

Starting URL: https://www.hotels.com

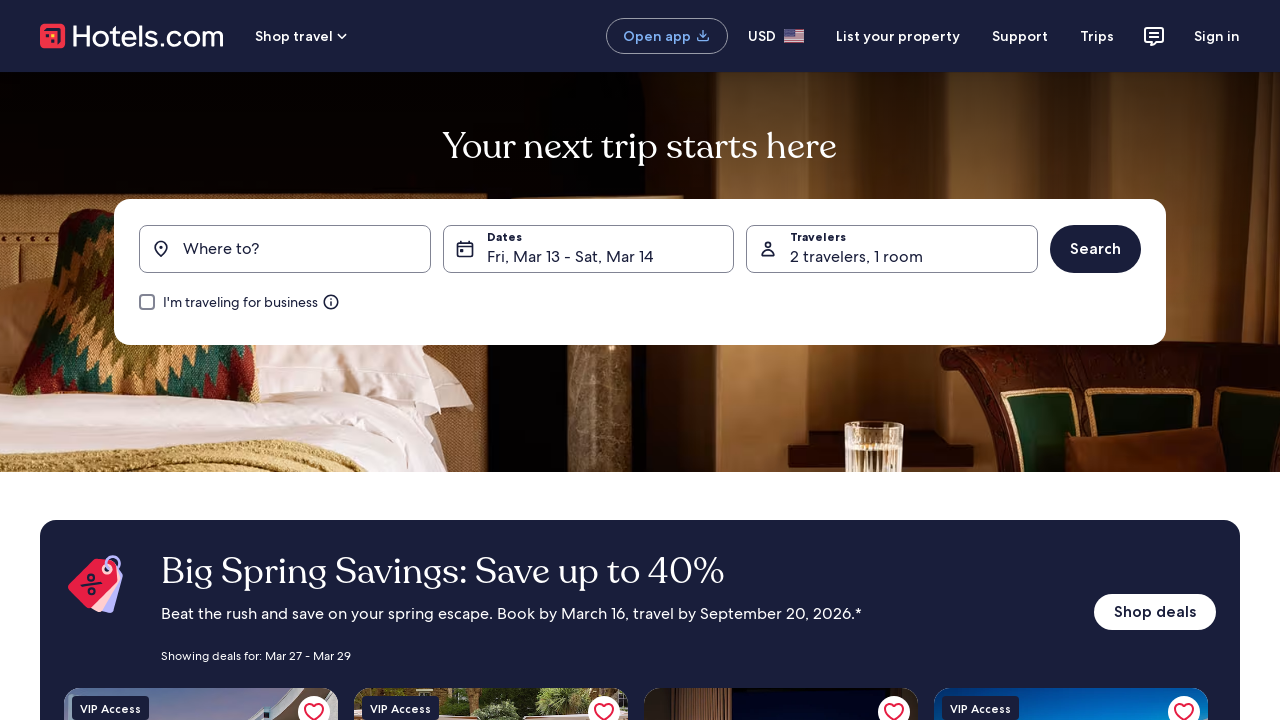

Waited for page to load (domcontentloaded)
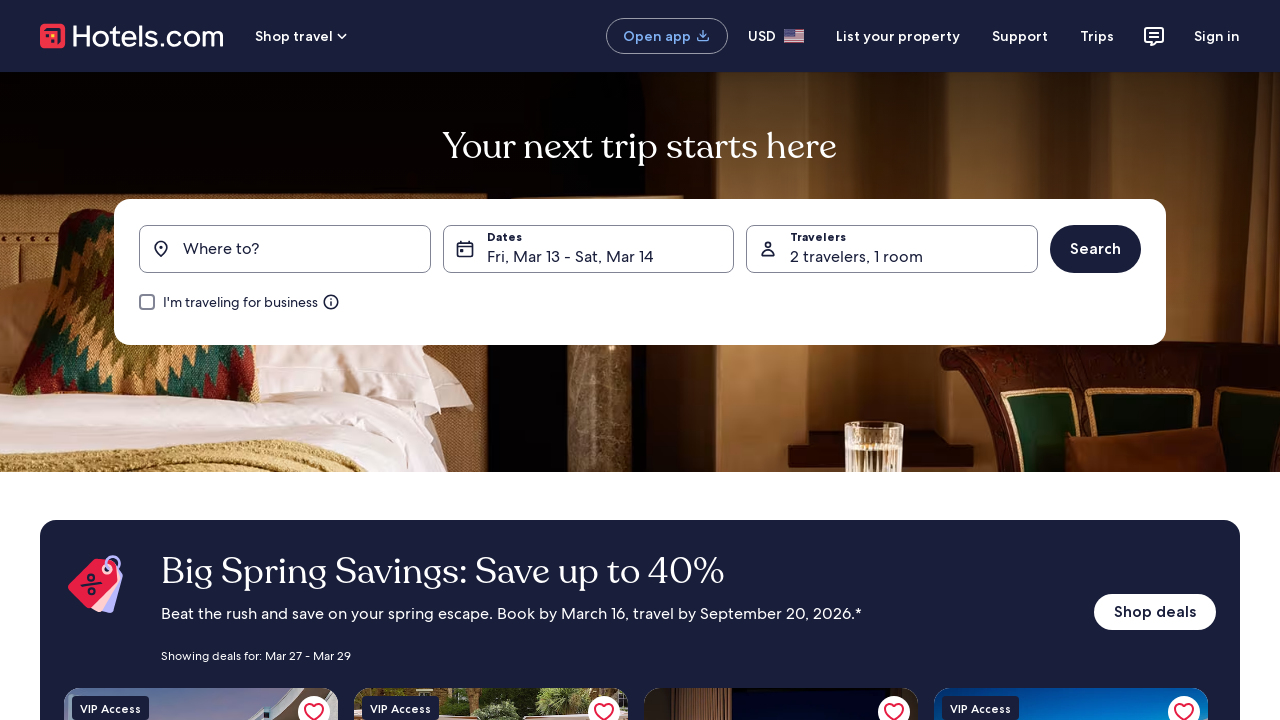

Scrolled to bottom of the page using JavaScript
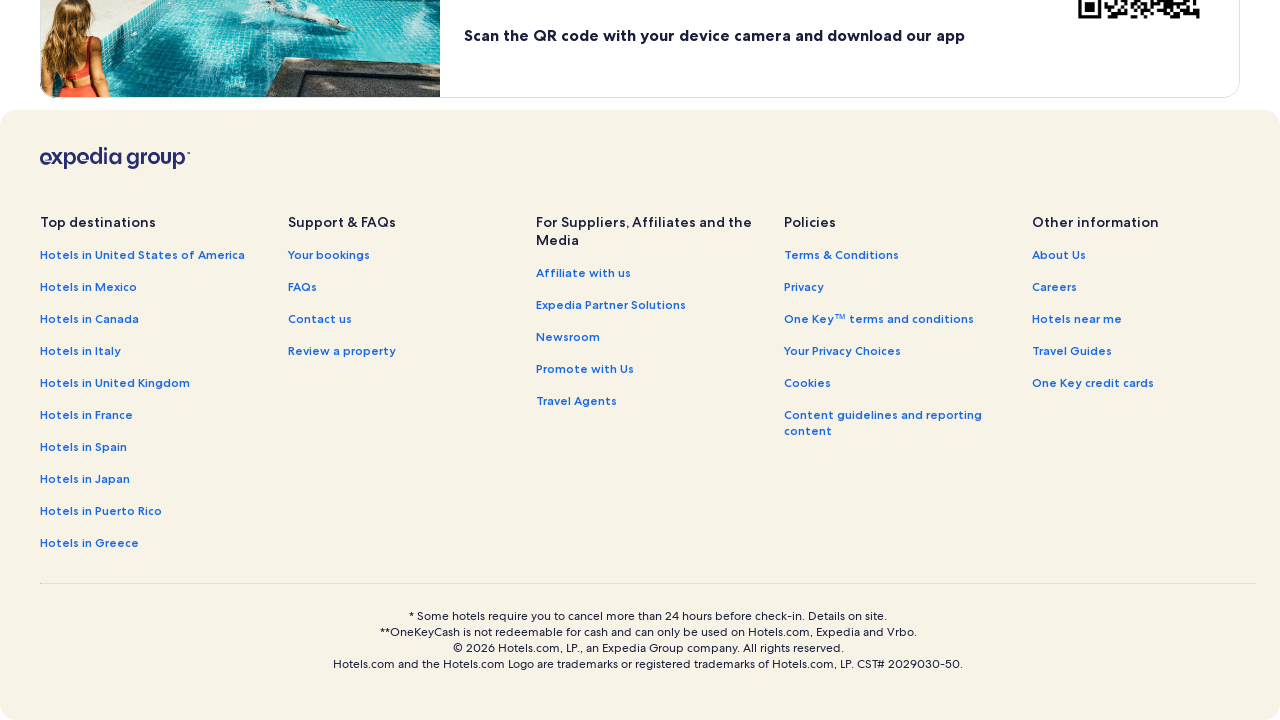

Waited 1000ms to observe the scroll effect
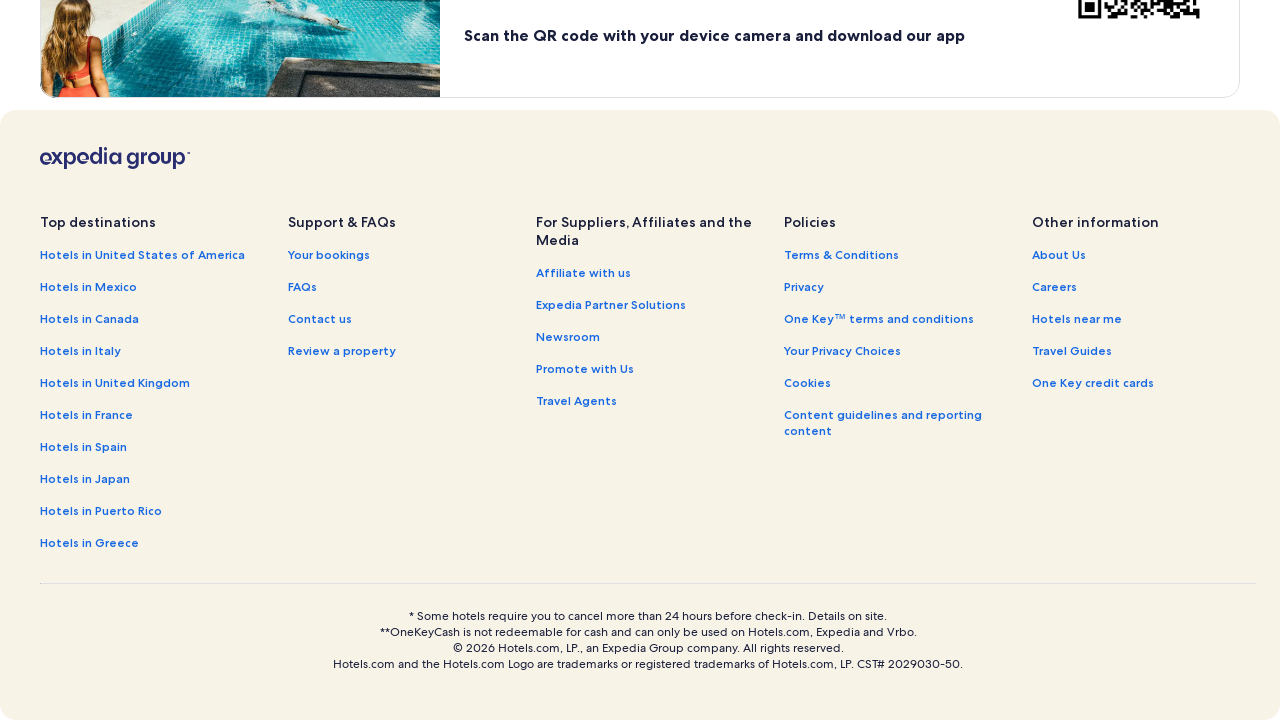

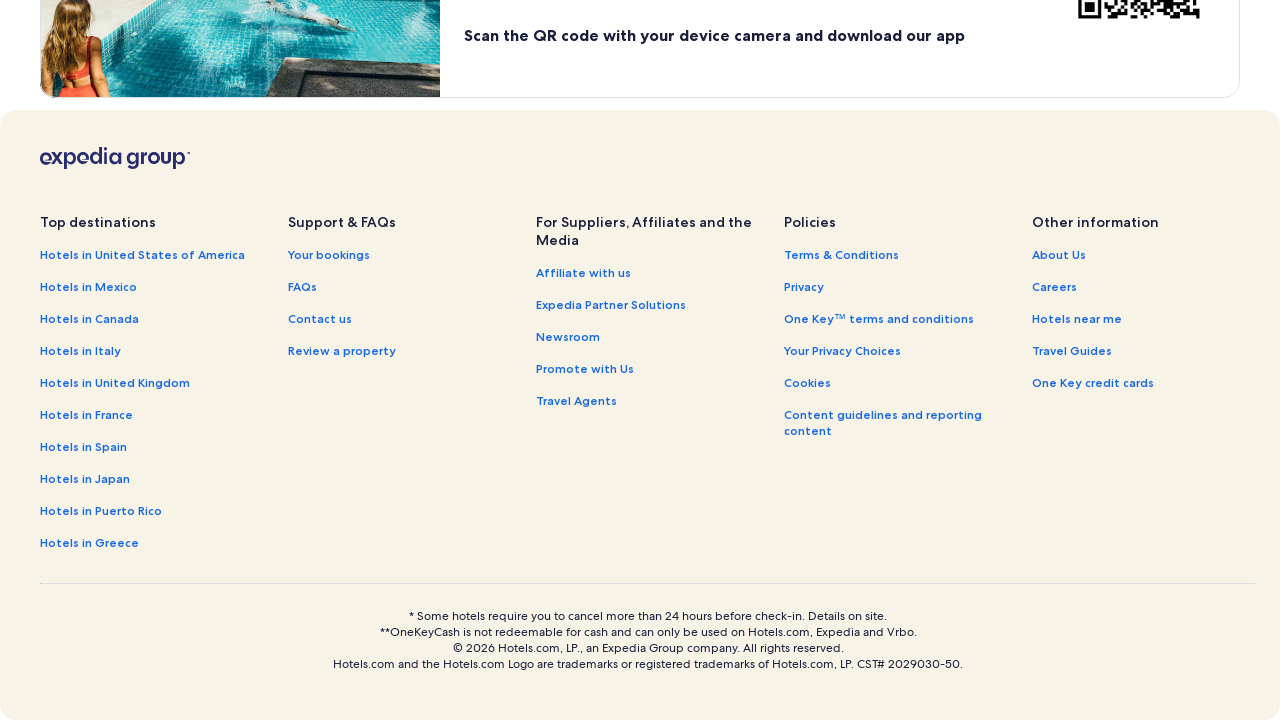